Fills out a text box form with user information (name, email, addresses) and verifies the submitted data appears in the output

Starting URL: https://demoqa.com/text-box

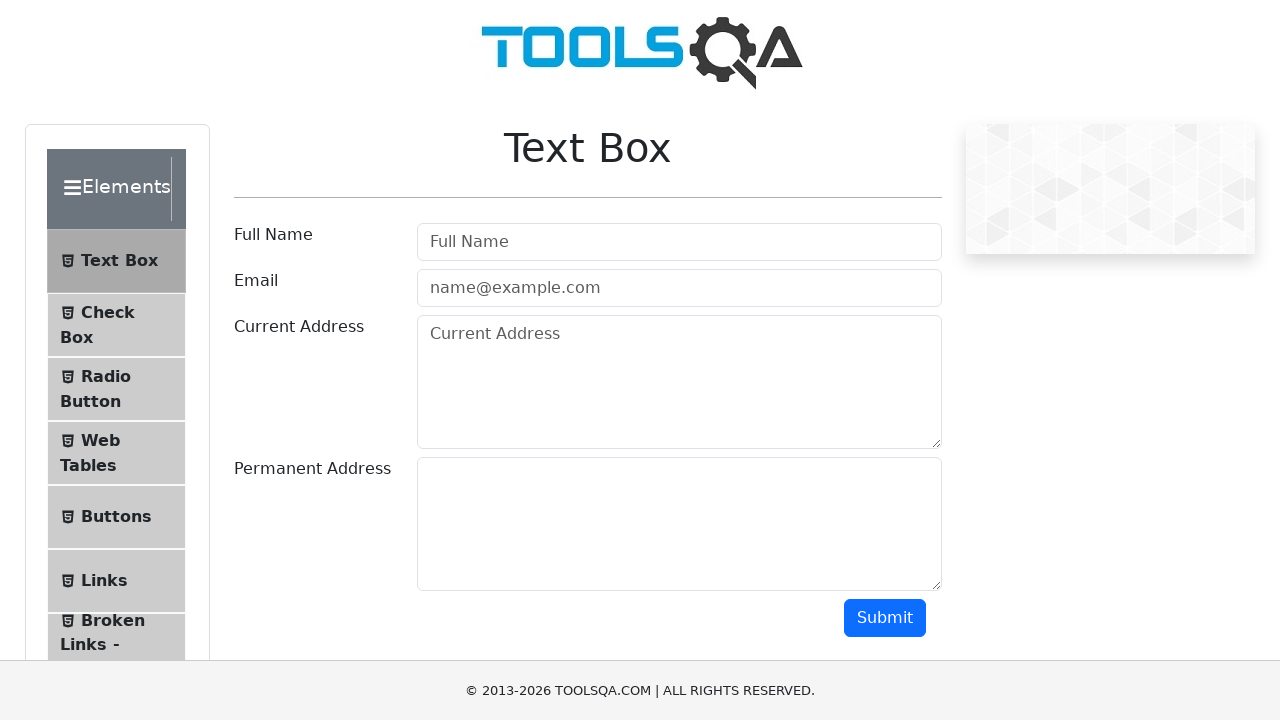

Filled user name field with 'Dima Aparin' on #userName
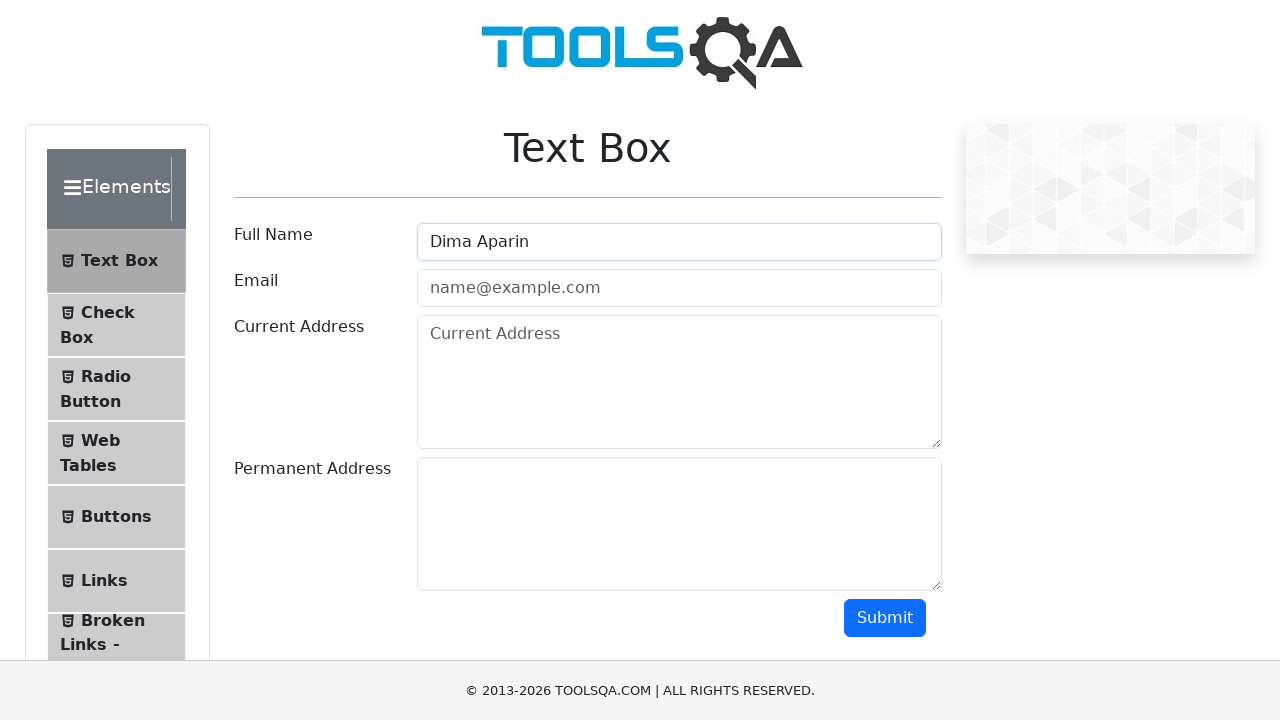

Filled email field with 'example@test.ss' on #userEmail
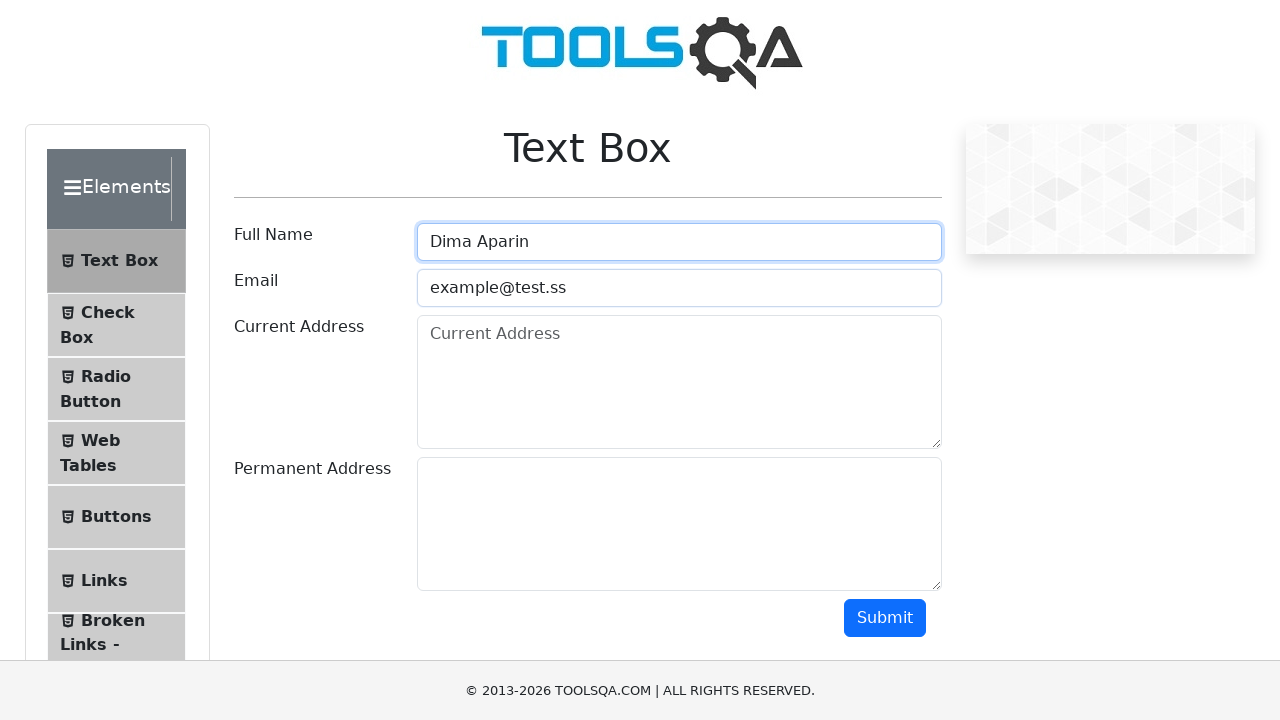

Filled current address field with 'new adress' on #currentAddress
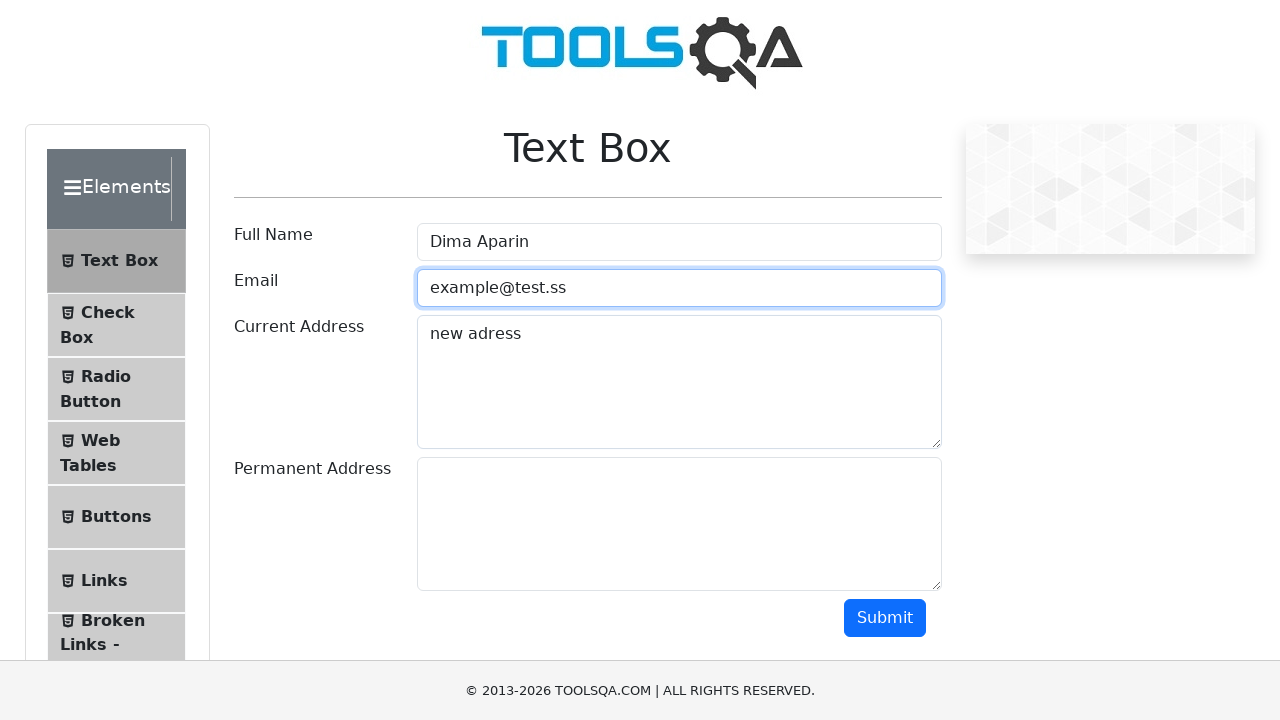

Filled permanent address field with 'new value' on #permanentAddress
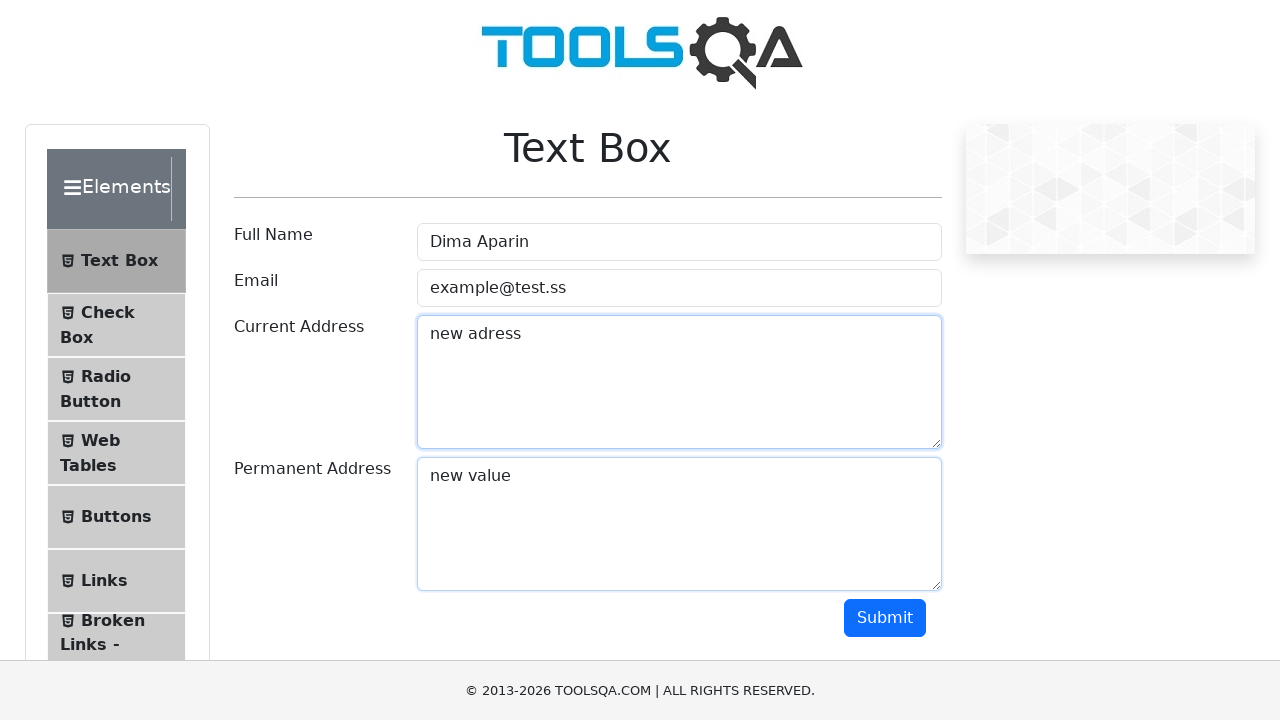

Clicked submit button to submit form at (885, 618) on #submit
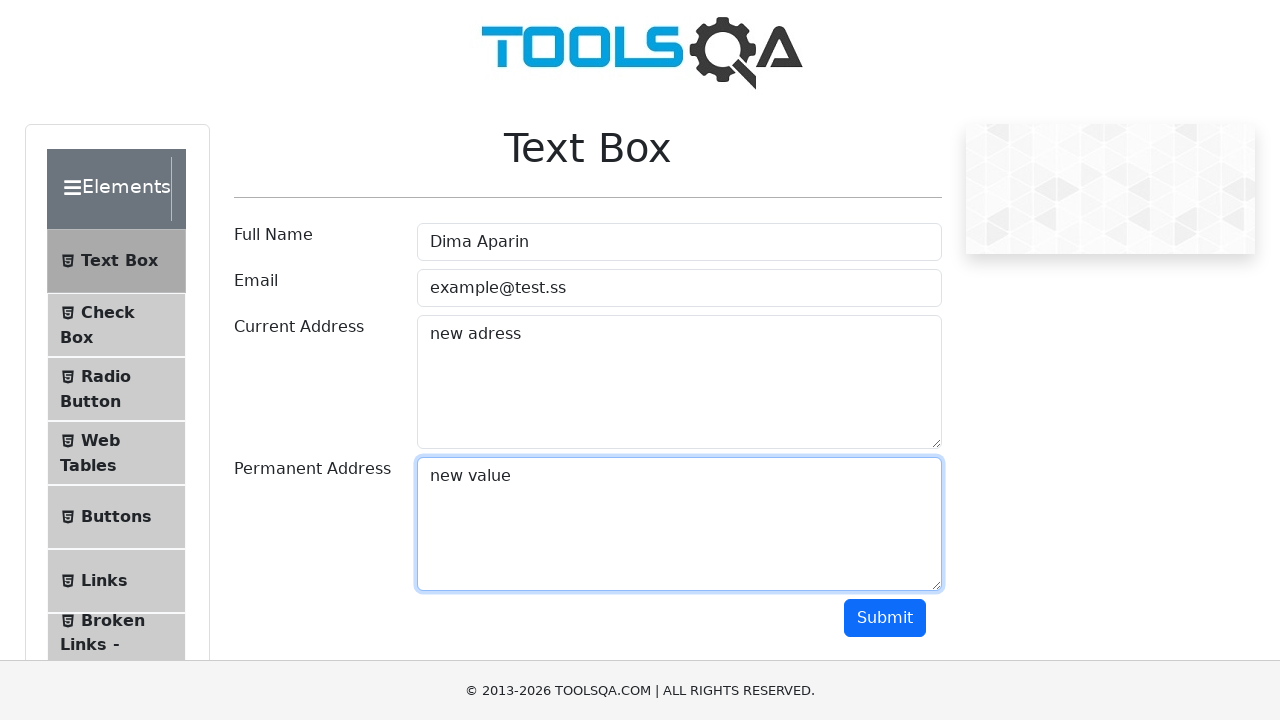

Output section loaded after form submission
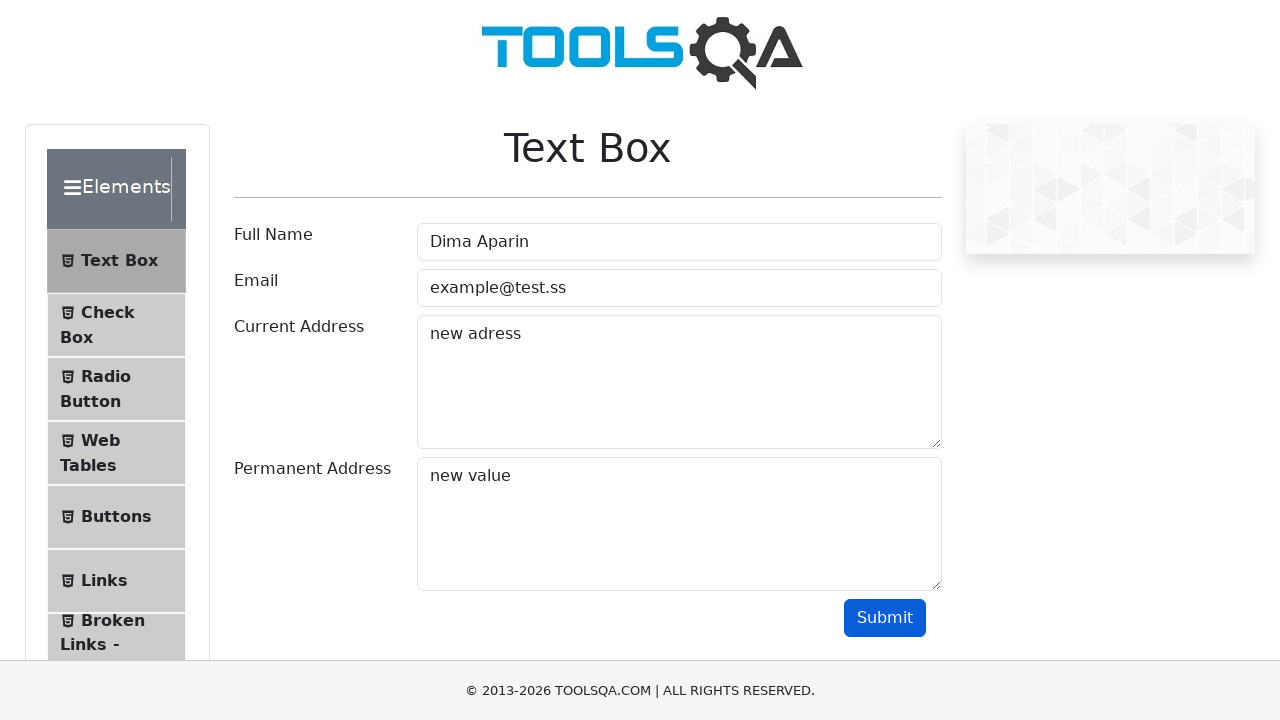

Extracted output text content
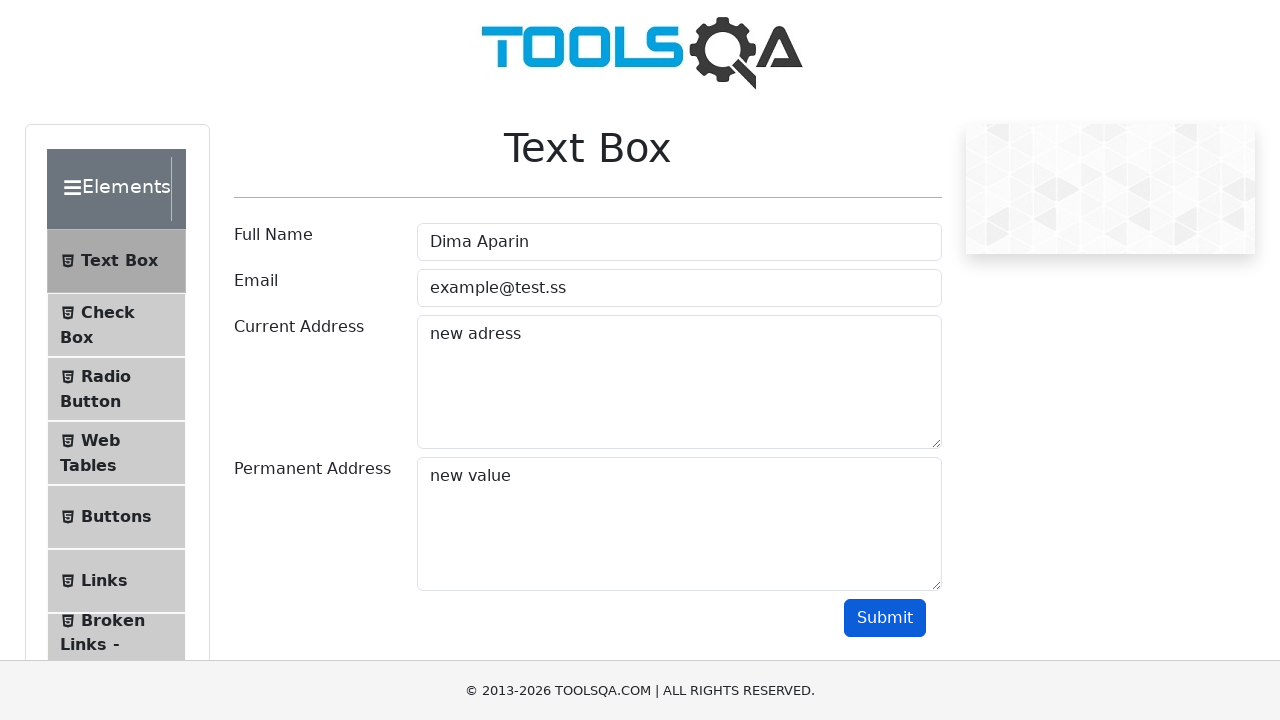

Verified user name 'Dima Aparin' appears in output
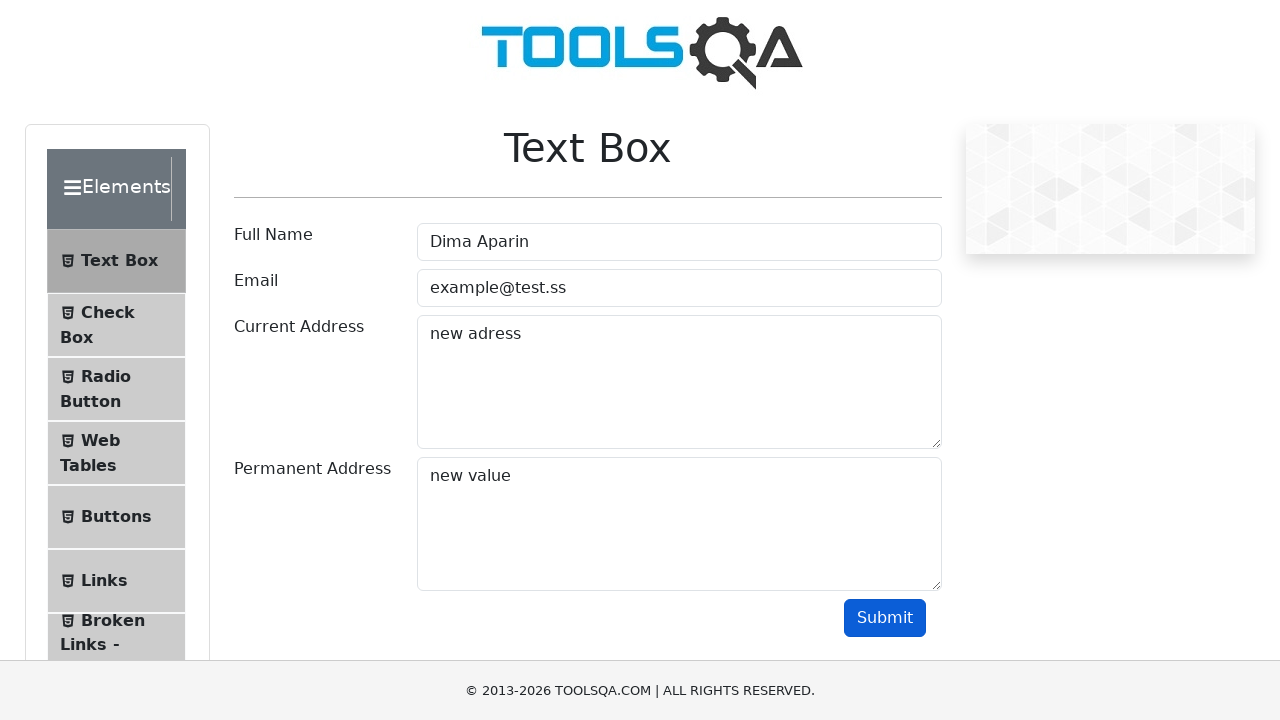

Verified email 'example@test.ss' appears in output
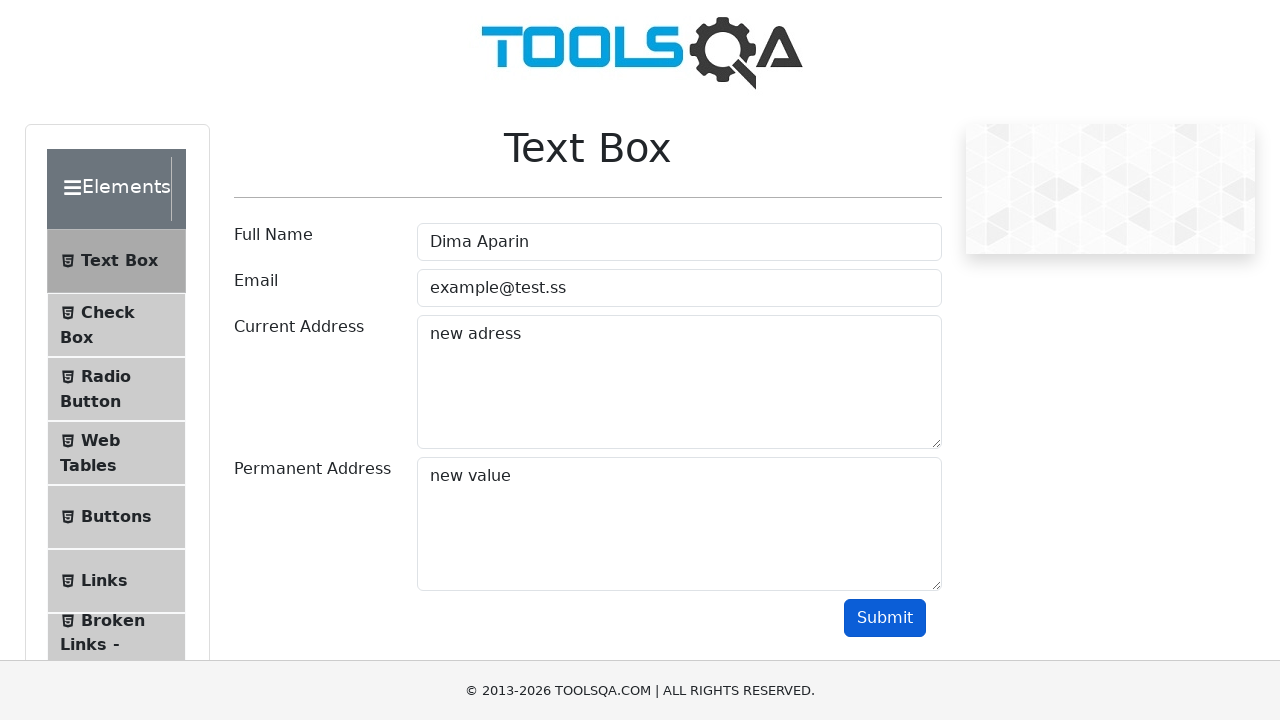

Verified current address 'new adress' appears in output
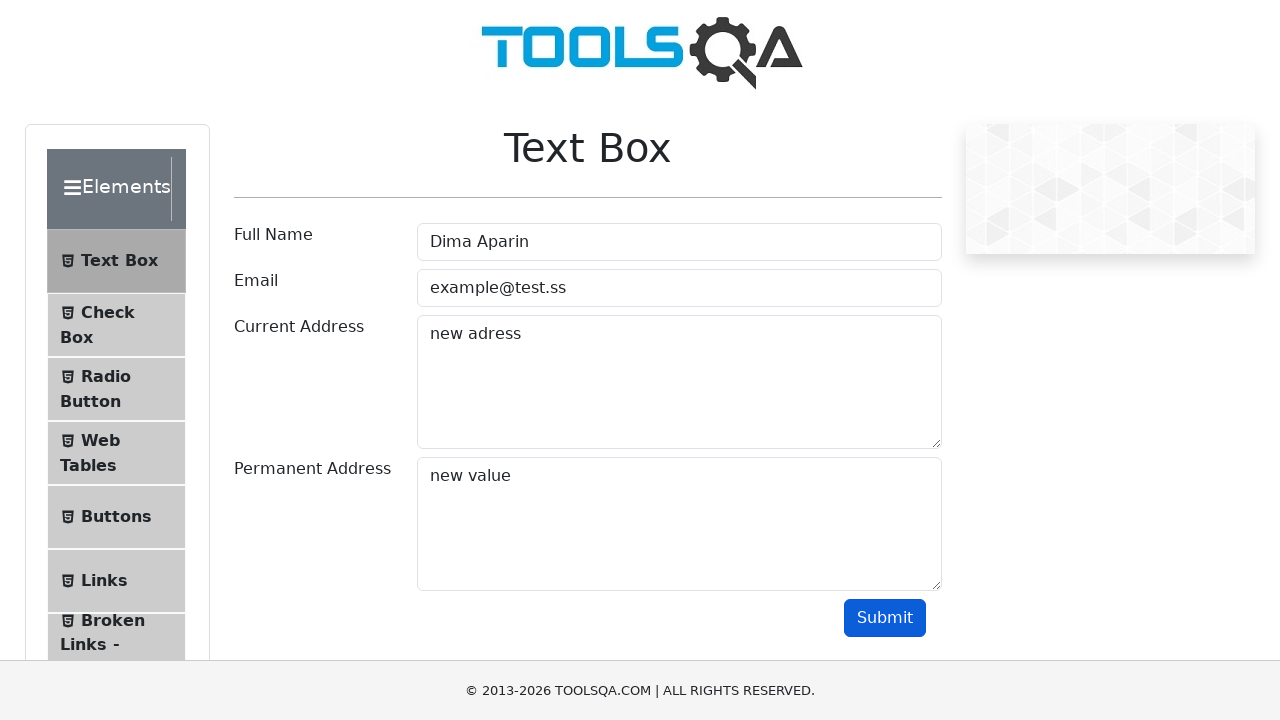

Verified permanent address 'new value' appears in output
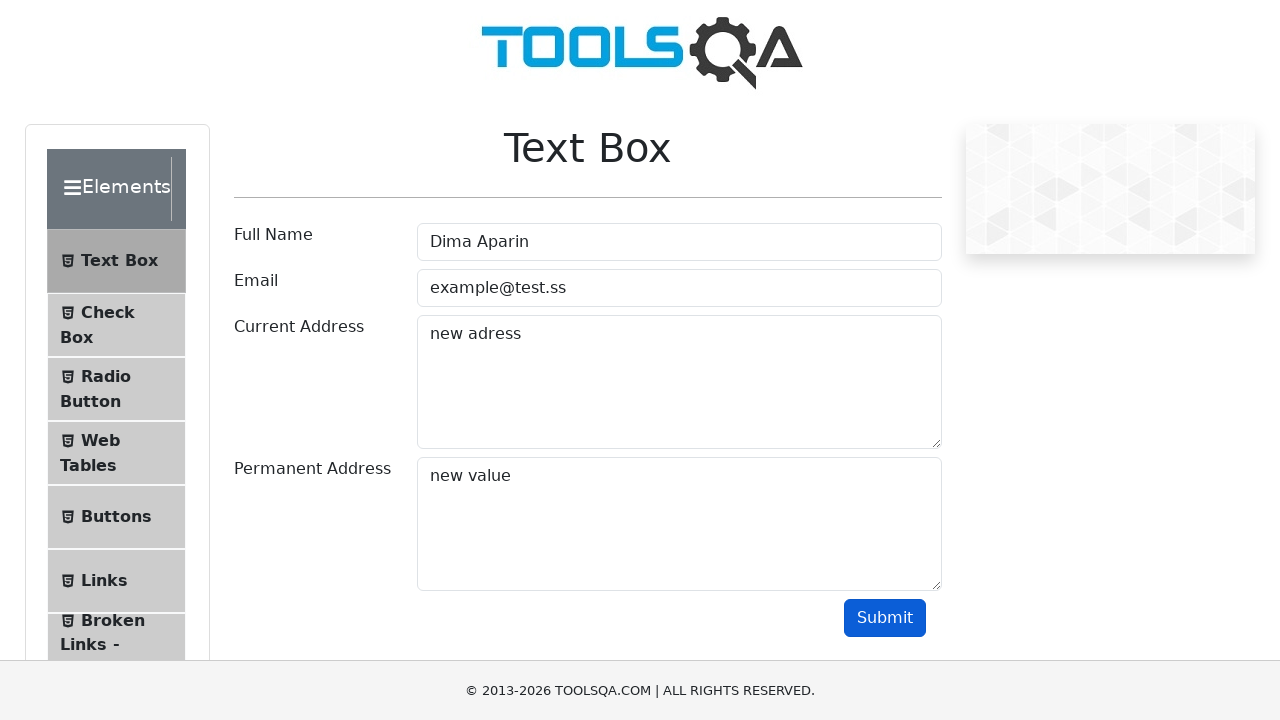

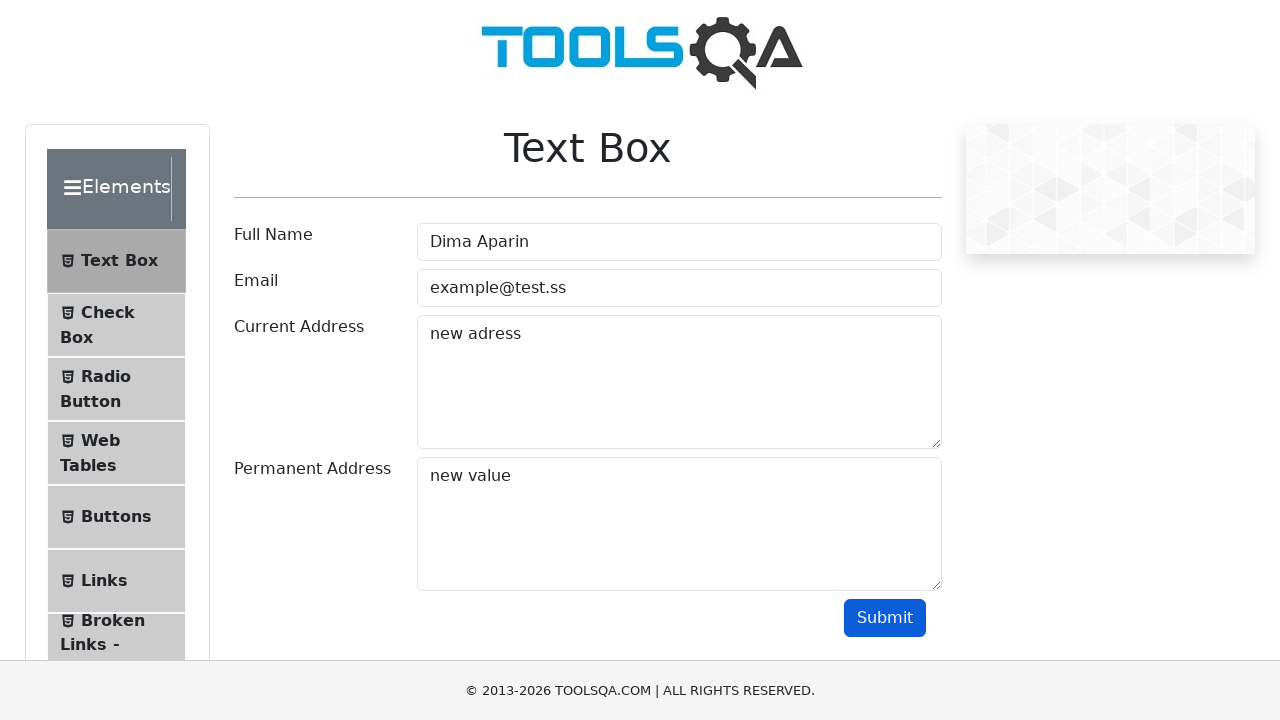